Clicks the "Show more" button to load additional face-to-face match content

Starting URL: https://m.sport-express.ru/hockey/L/matchcenter/116730/

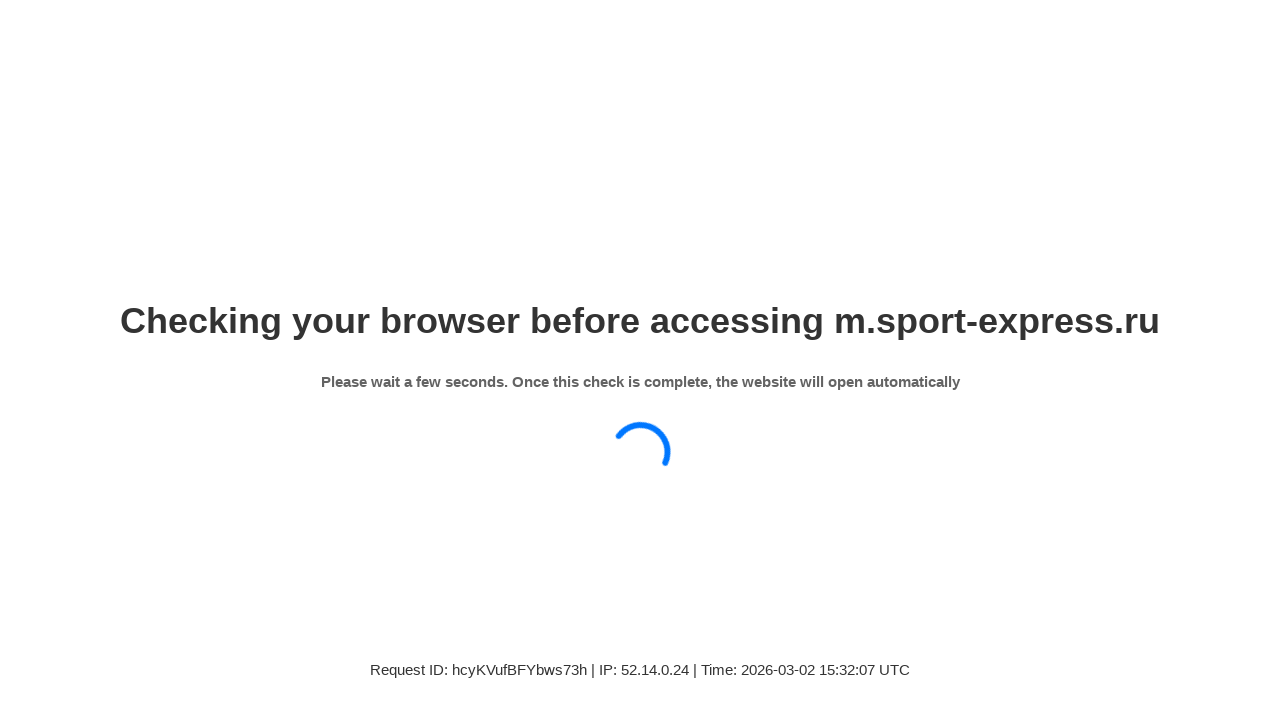

Clicked 'Показать еще' (Show more) button to load additional face-to-face match content at (640, 361) on xpath=//div[@class='sp-matchcenter-face-to-face-matches__more']//div[@class='se-
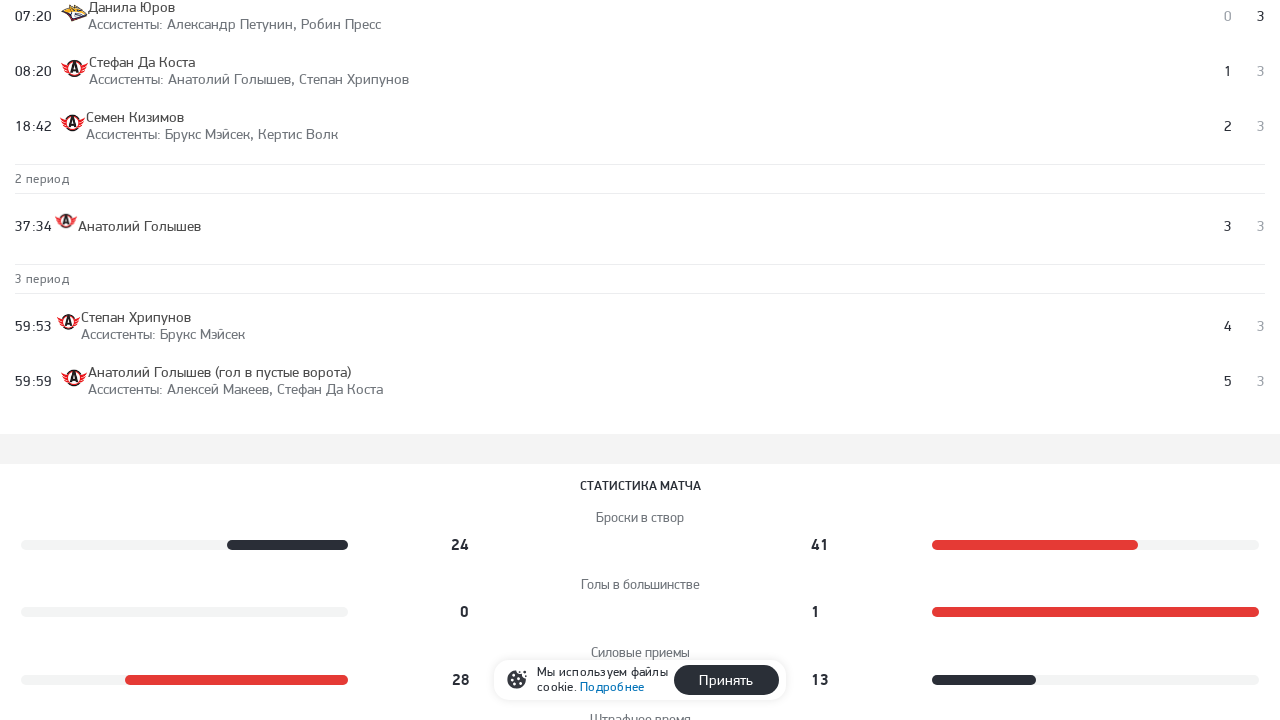

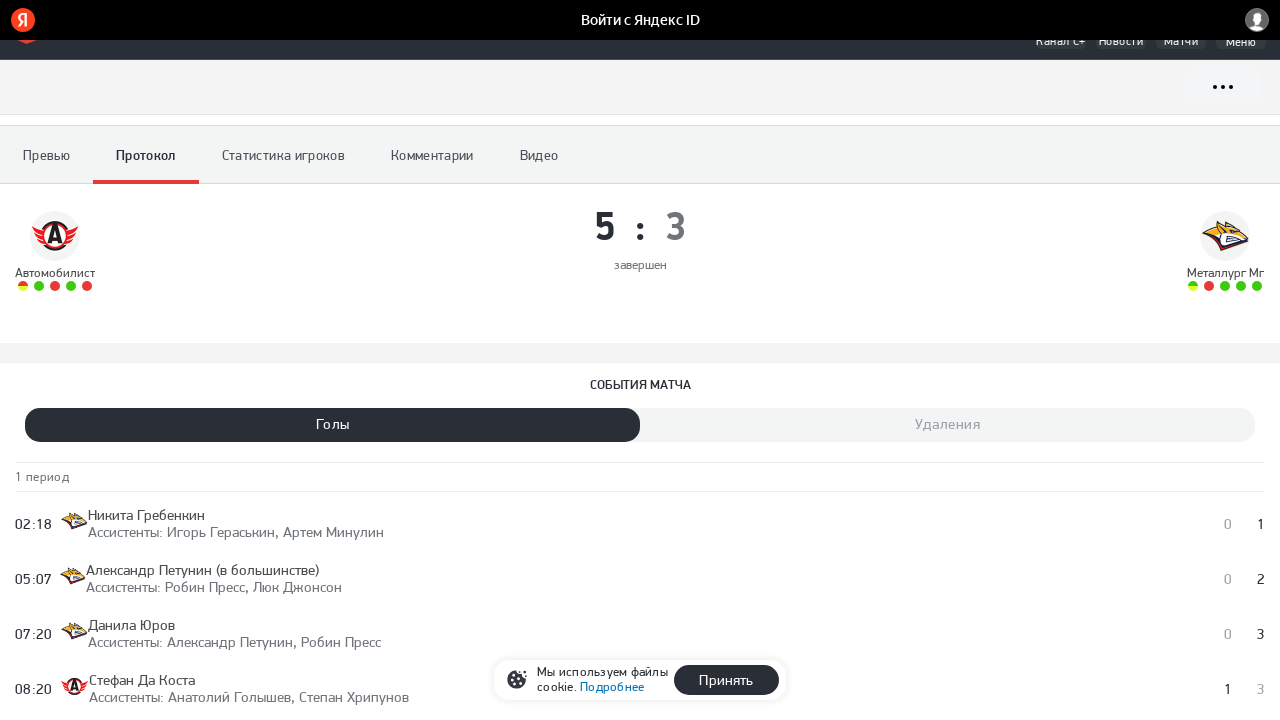